Tests dynamic loading where an element is hidden on page load, clicks a Start button, waits for the loading to complete, and verifies the "Hello World!" text appears

Starting URL: http://the-internet.herokuapp.com/dynamic_loading/1

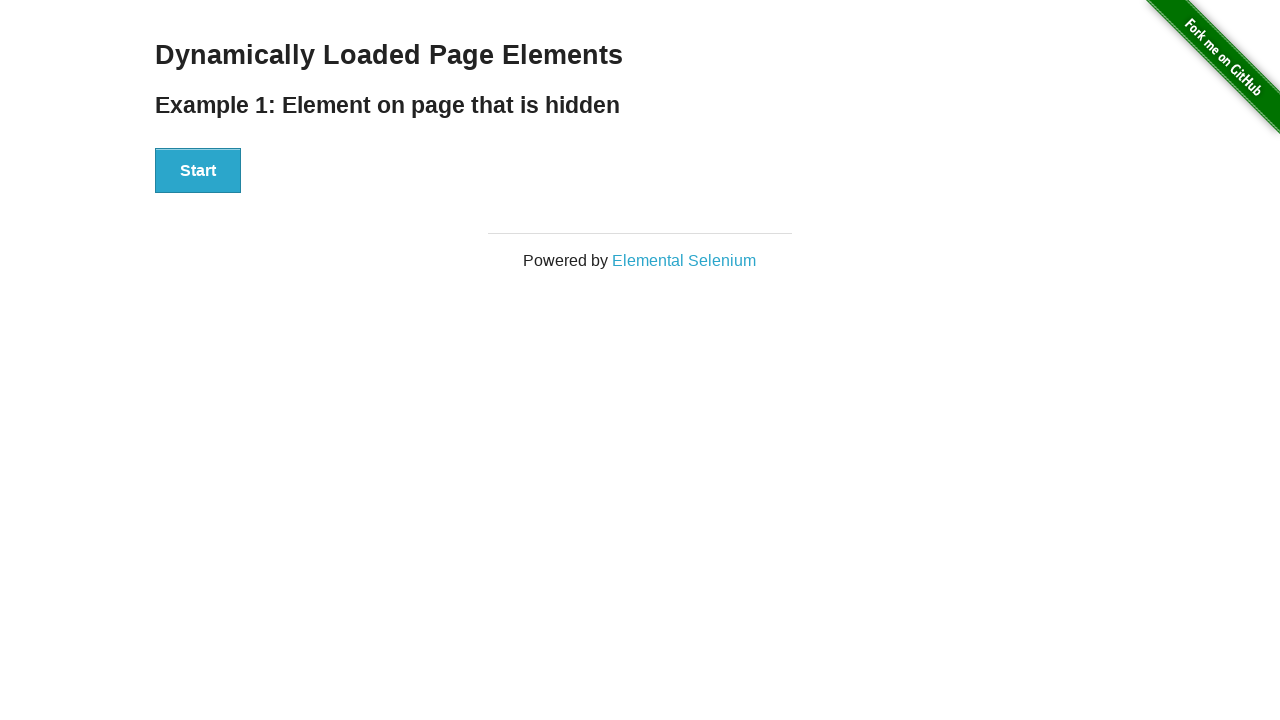

Clicked the Start button to initiate dynamic loading at (198, 171) on #start button
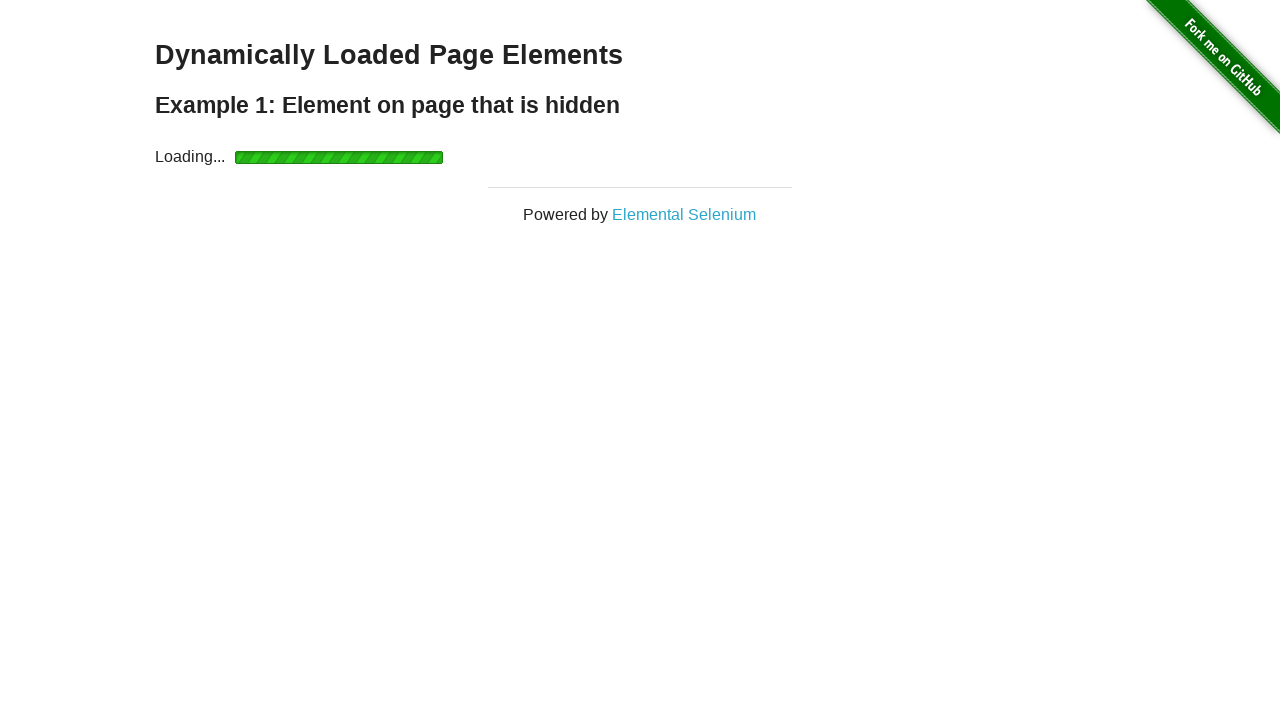

Waited for loading to complete and 'Hello World!' element to become visible
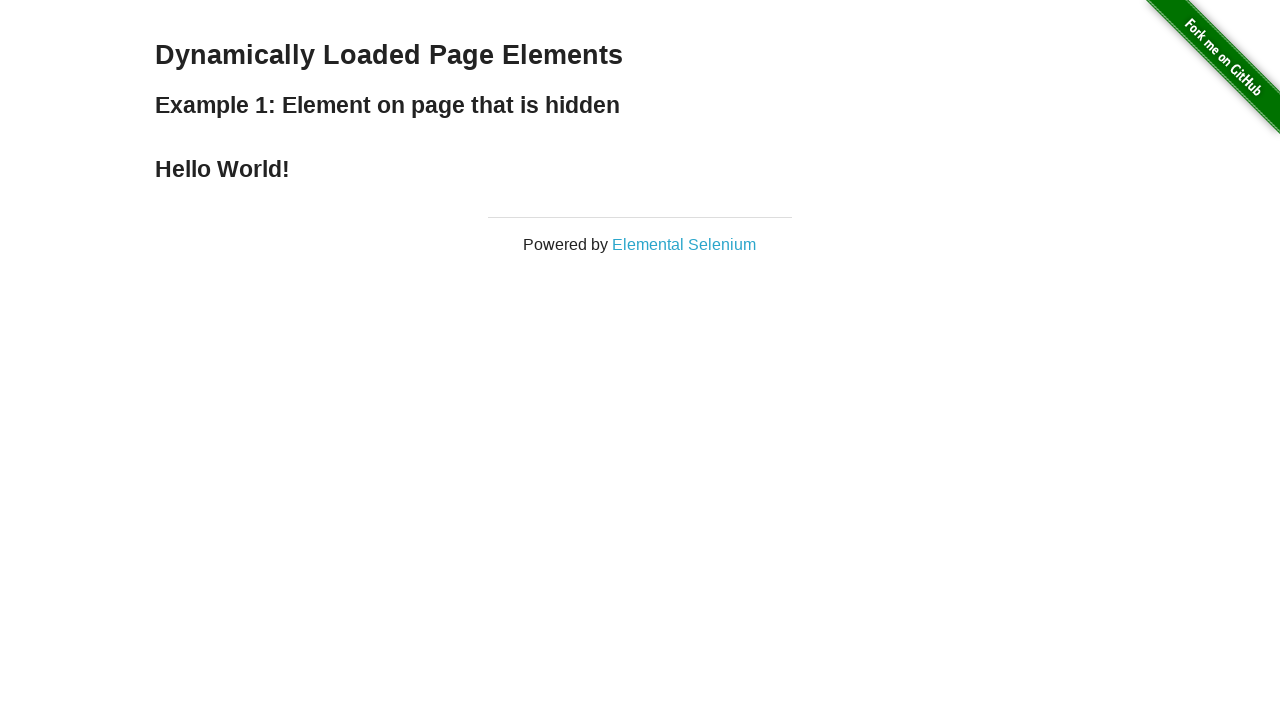

Verified that the 'Hello World!' text appeared as expected
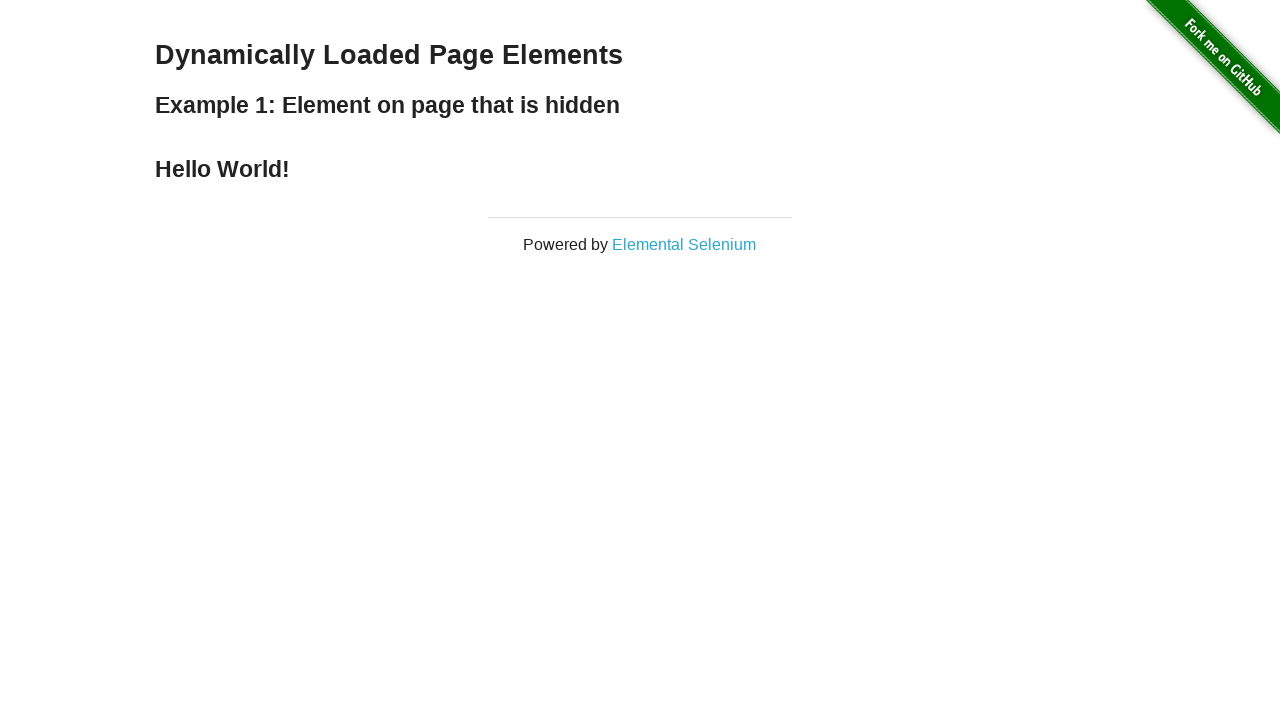

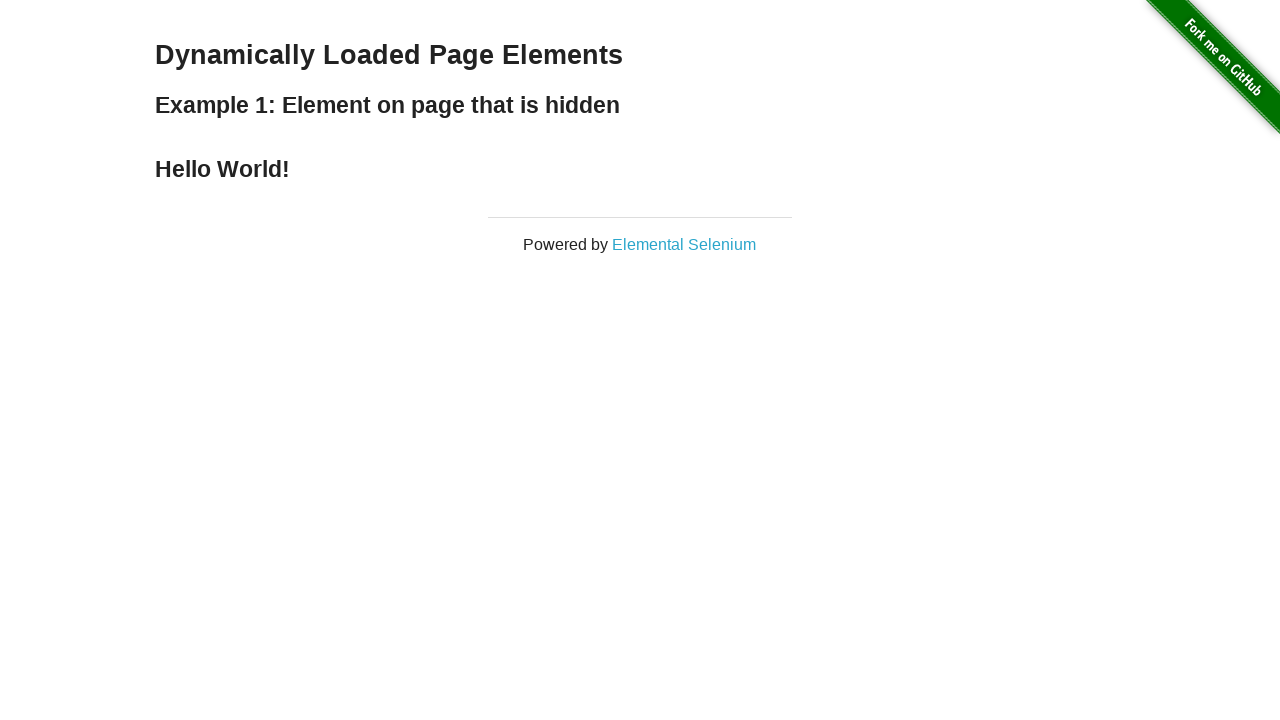